Tests the autosuggest dropdown functionality by typing a partial country name and selecting the matching option from the suggestions list.

Starting URL: https://rahulshettyacademy.com/dropdownsPractise/

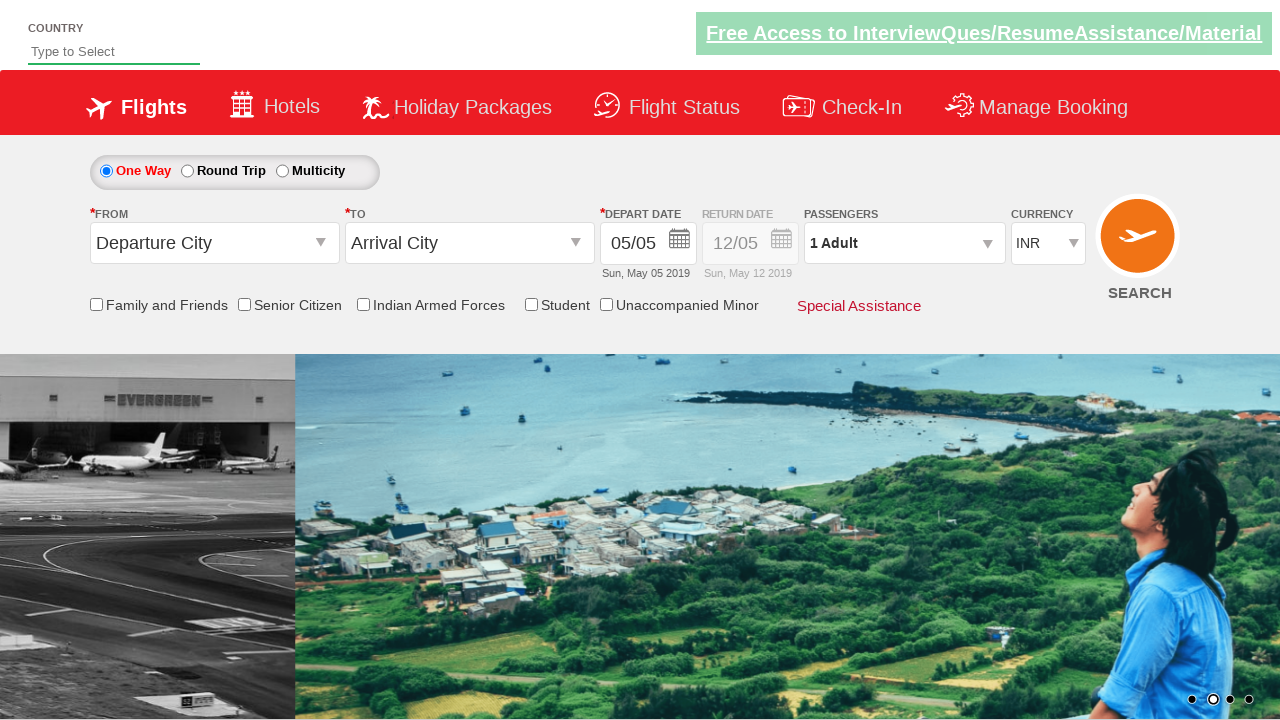

Typed 'ind' in autosuggest field to trigger dropdown on #autosuggest
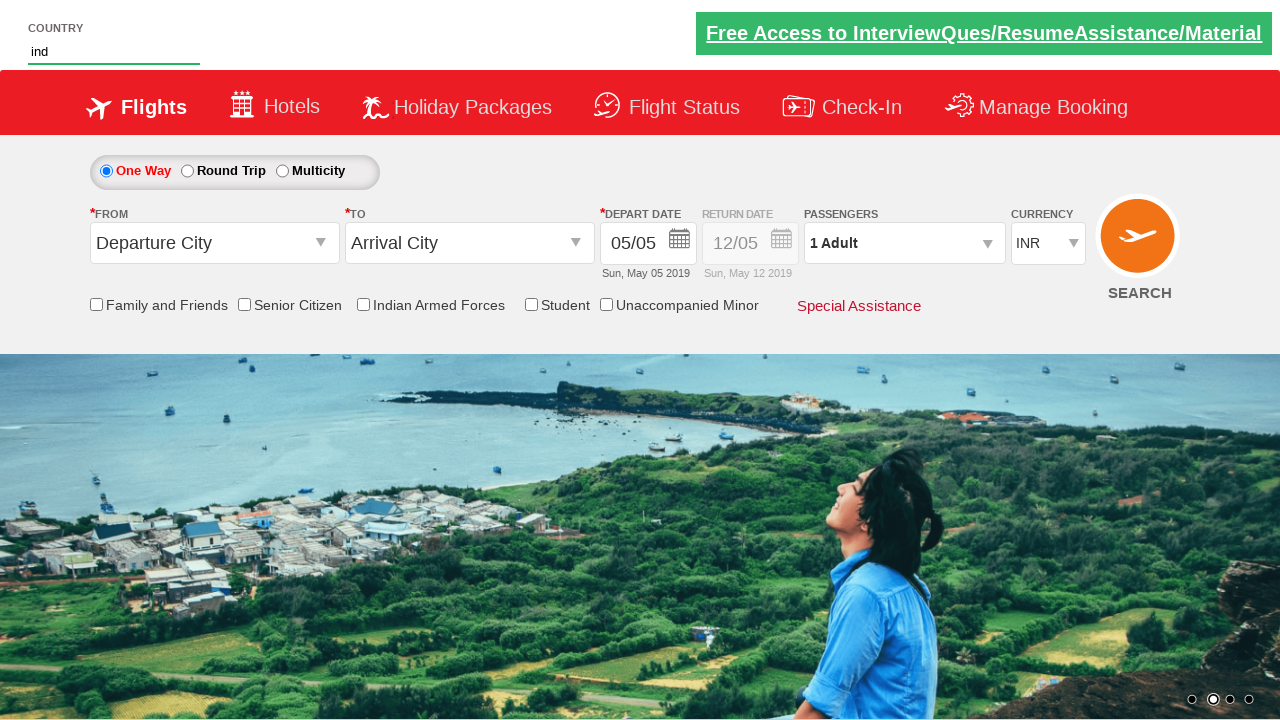

Autosuggest dropdown suggestions loaded
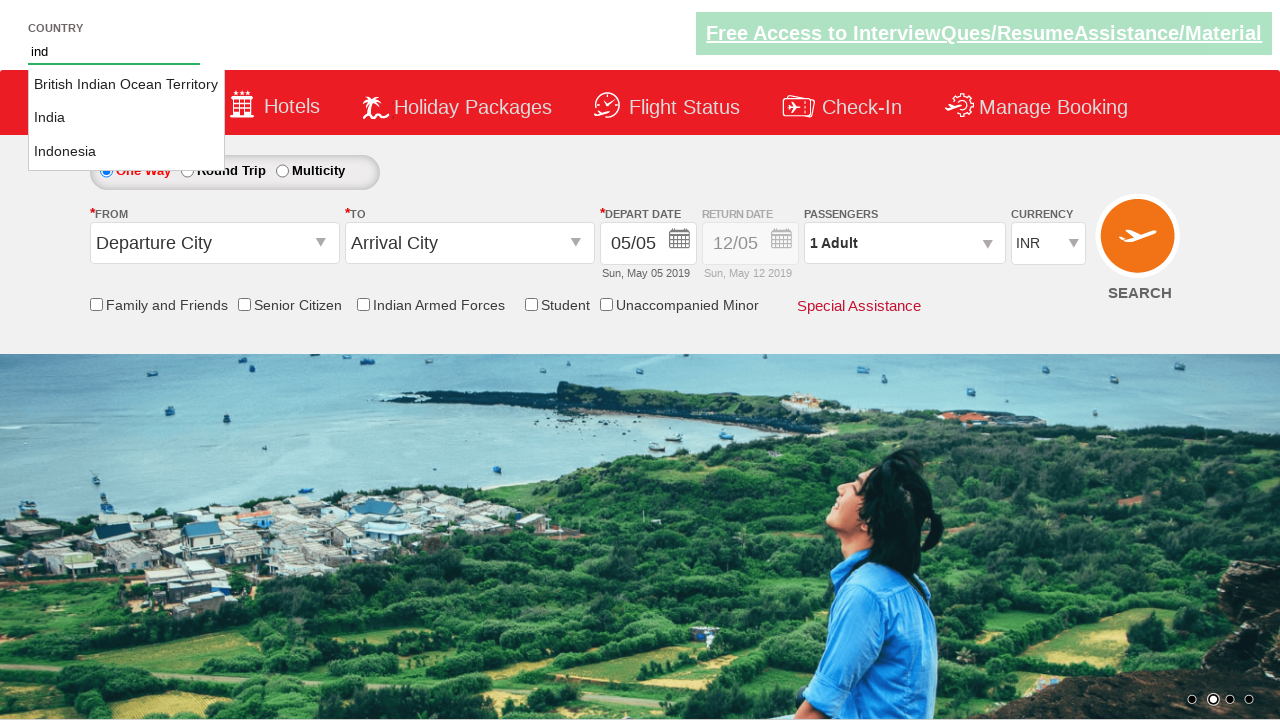

Clicked 'India' option from autosuggest dropdown at (126, 118) on li.ui-menu-item a >> nth=1
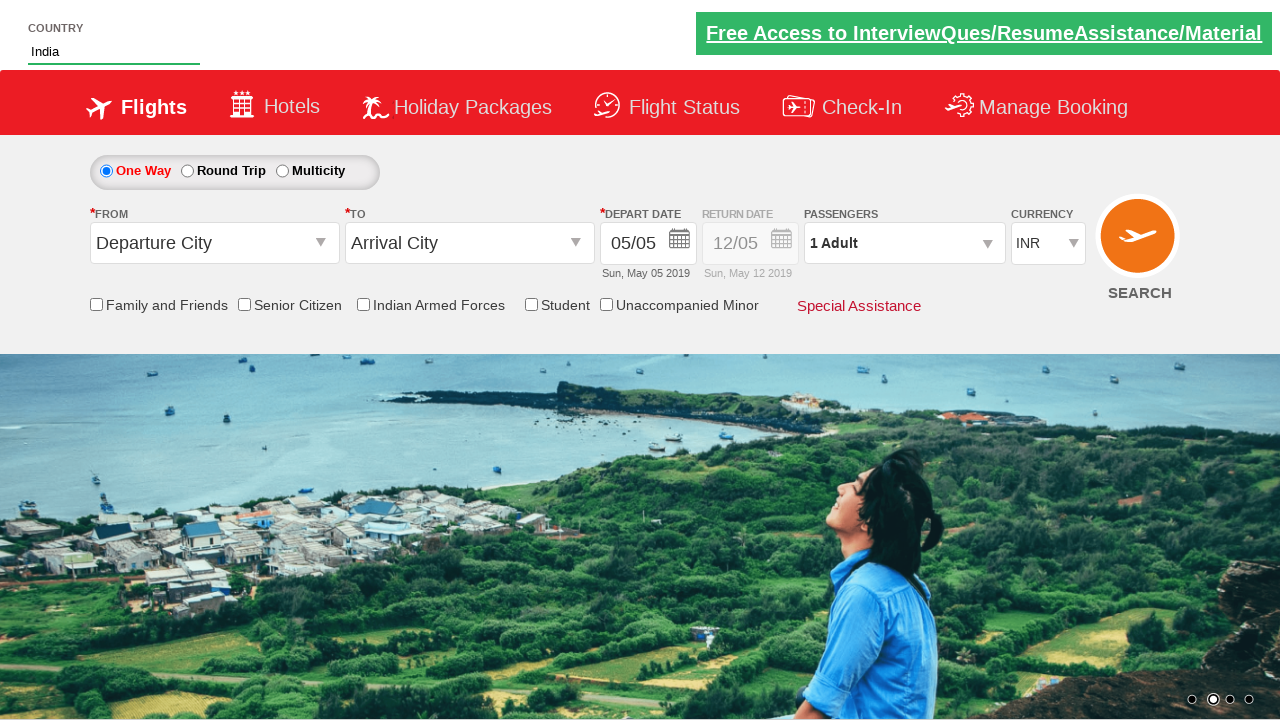

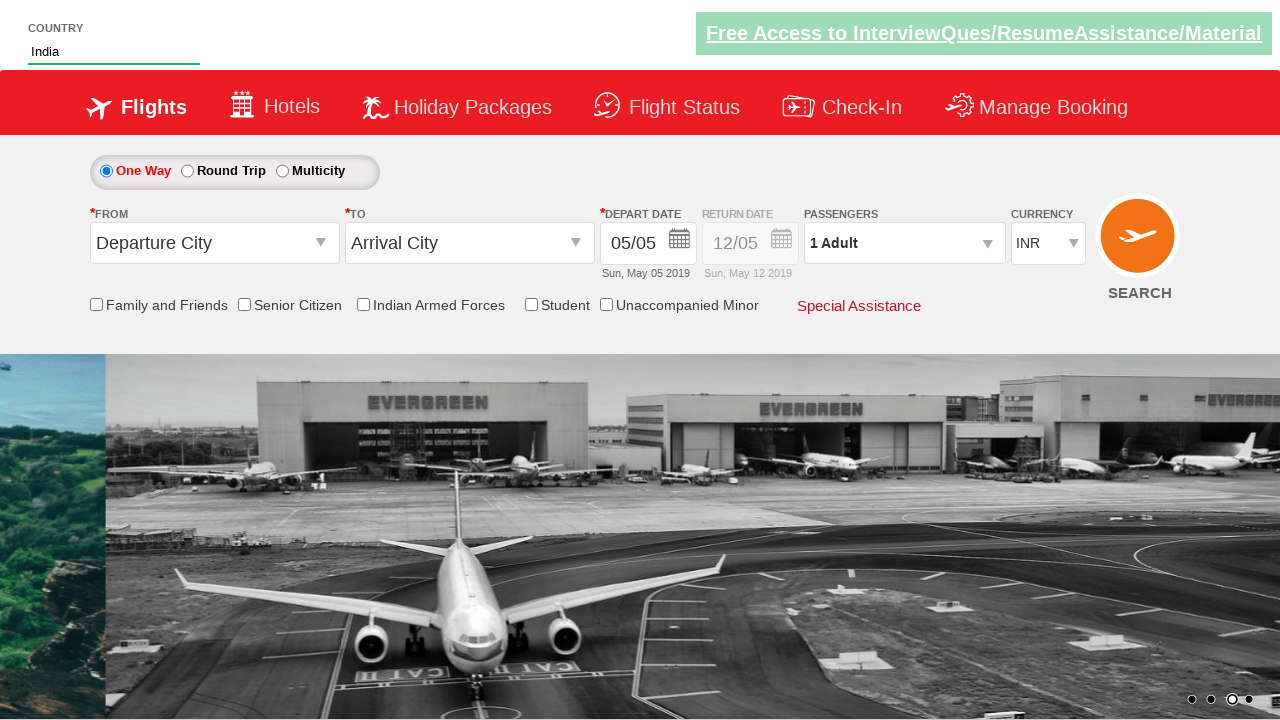